Smoke test that navigates through the main pages of the FloodSimple website including FAQ, insurance agents, contact, and quote pages to verify they load correctly.

Starting URL: http://floodsimple.huisdigital.com/

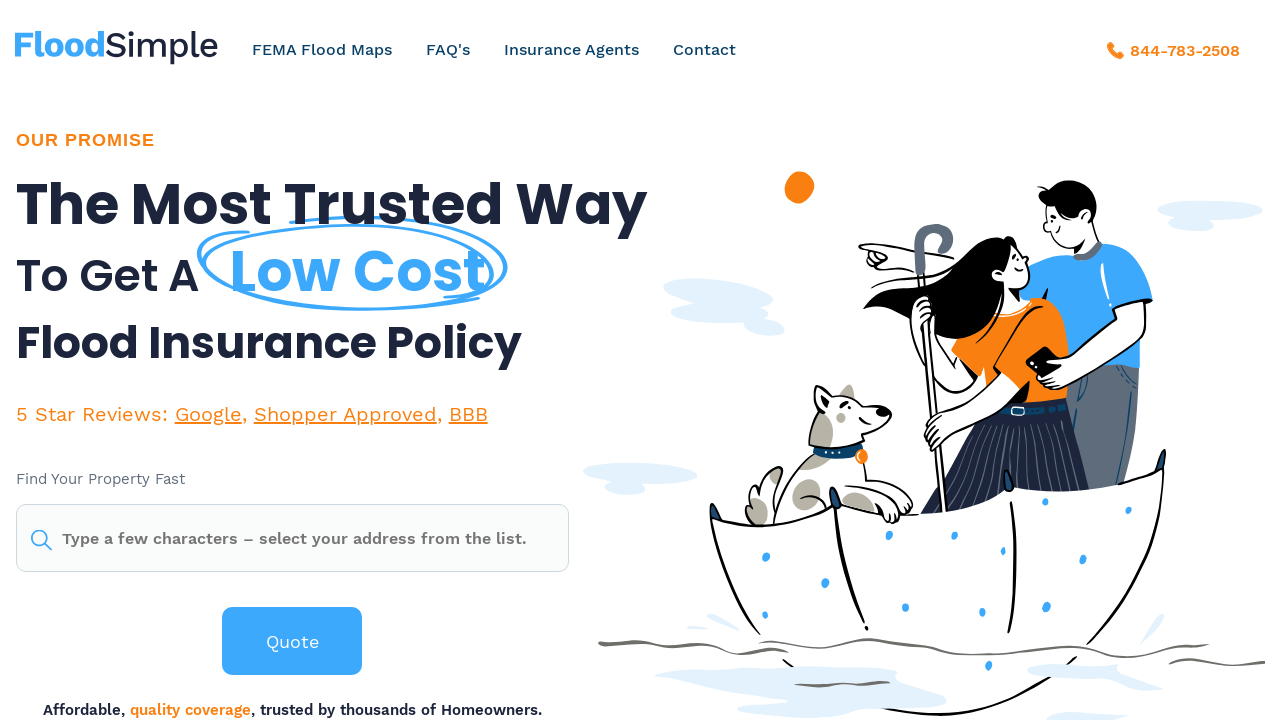

Navigated to FAQ page
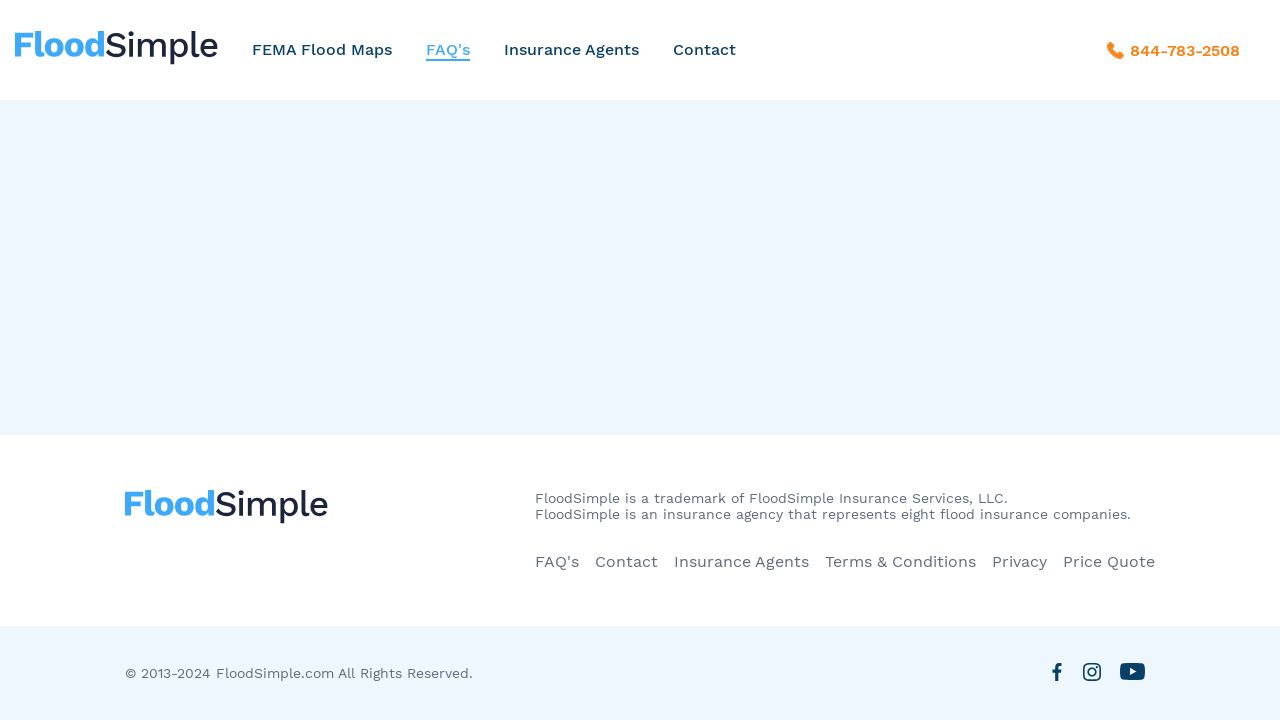

FAQ page DOM content loaded
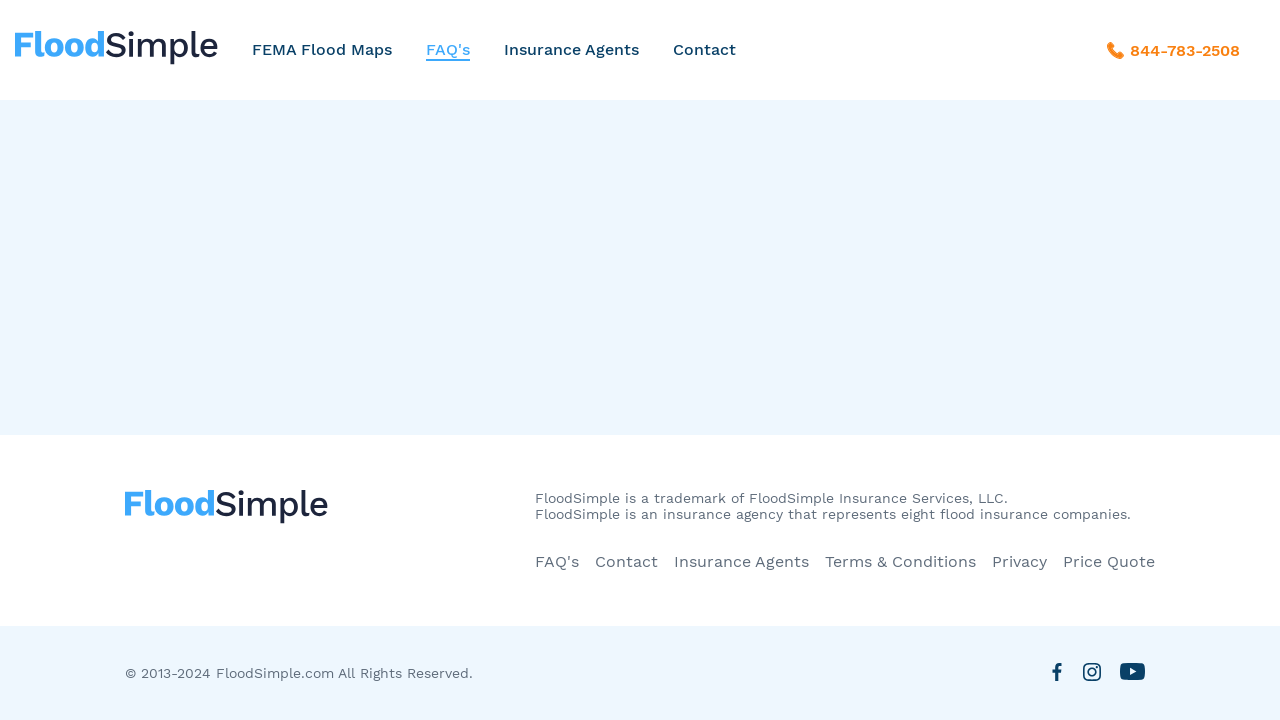

Navigated to insurance agents page
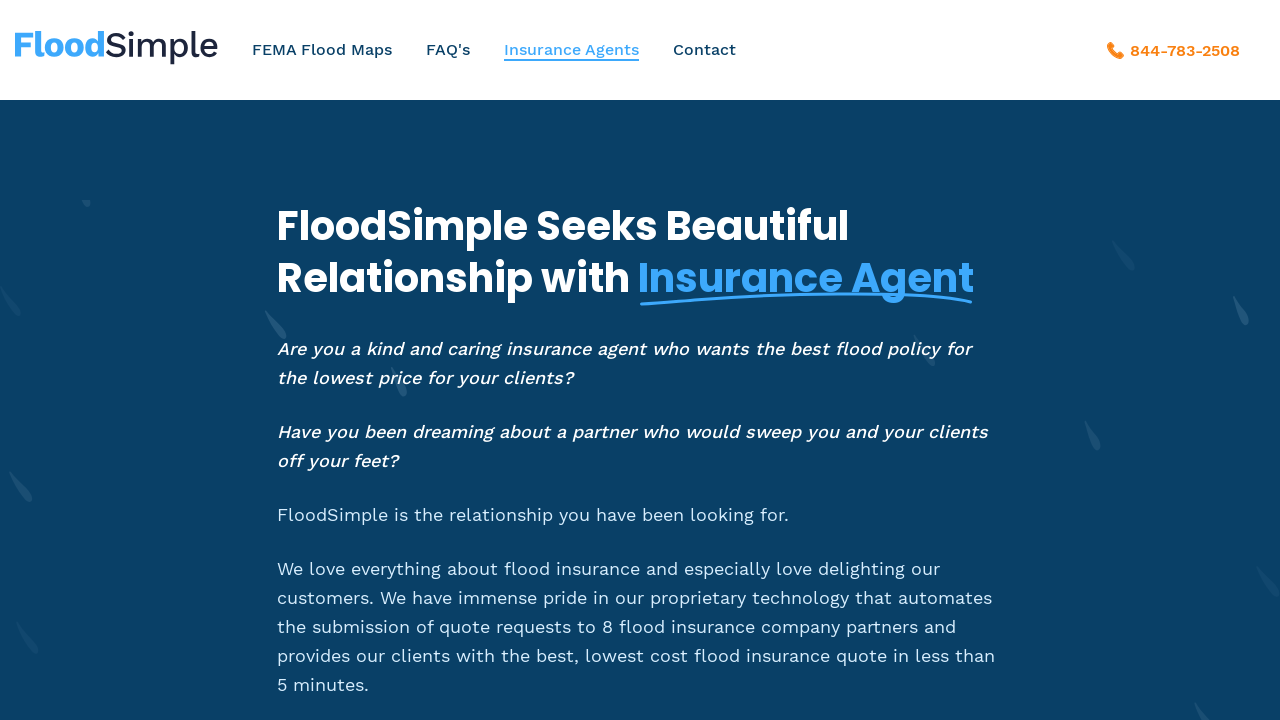

Insurance agents page DOM content loaded
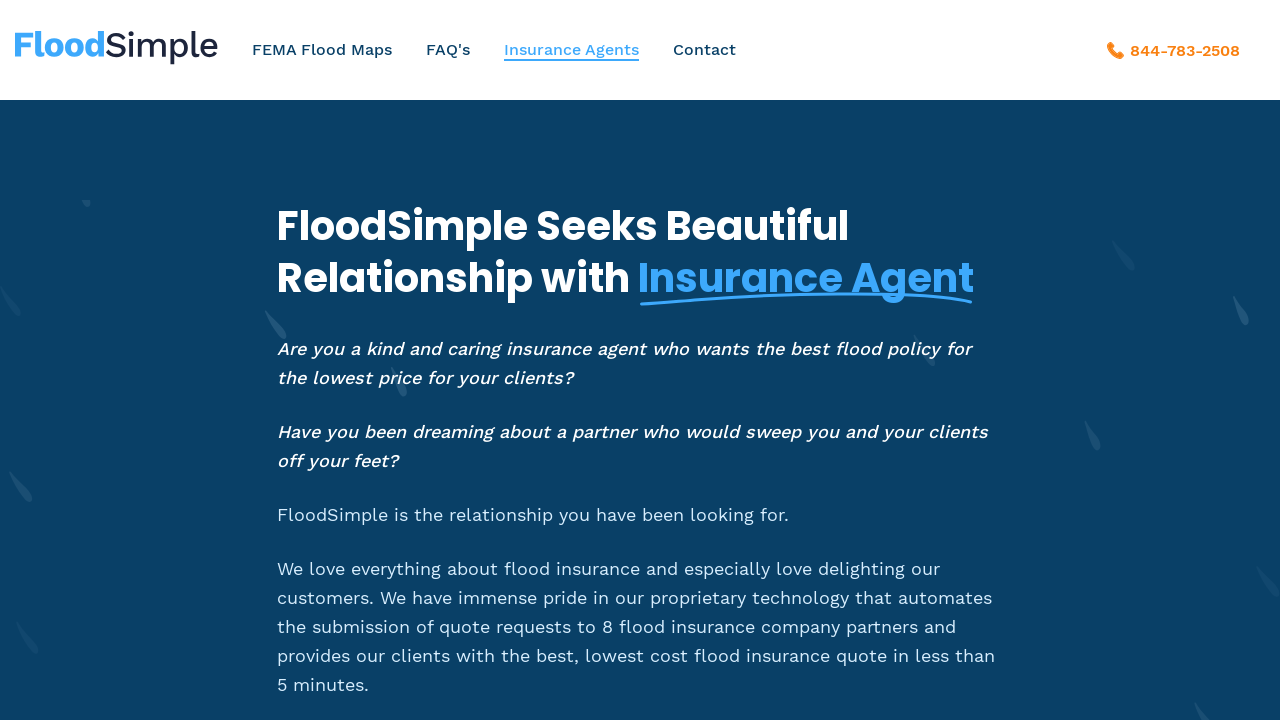

Navigated to contact page
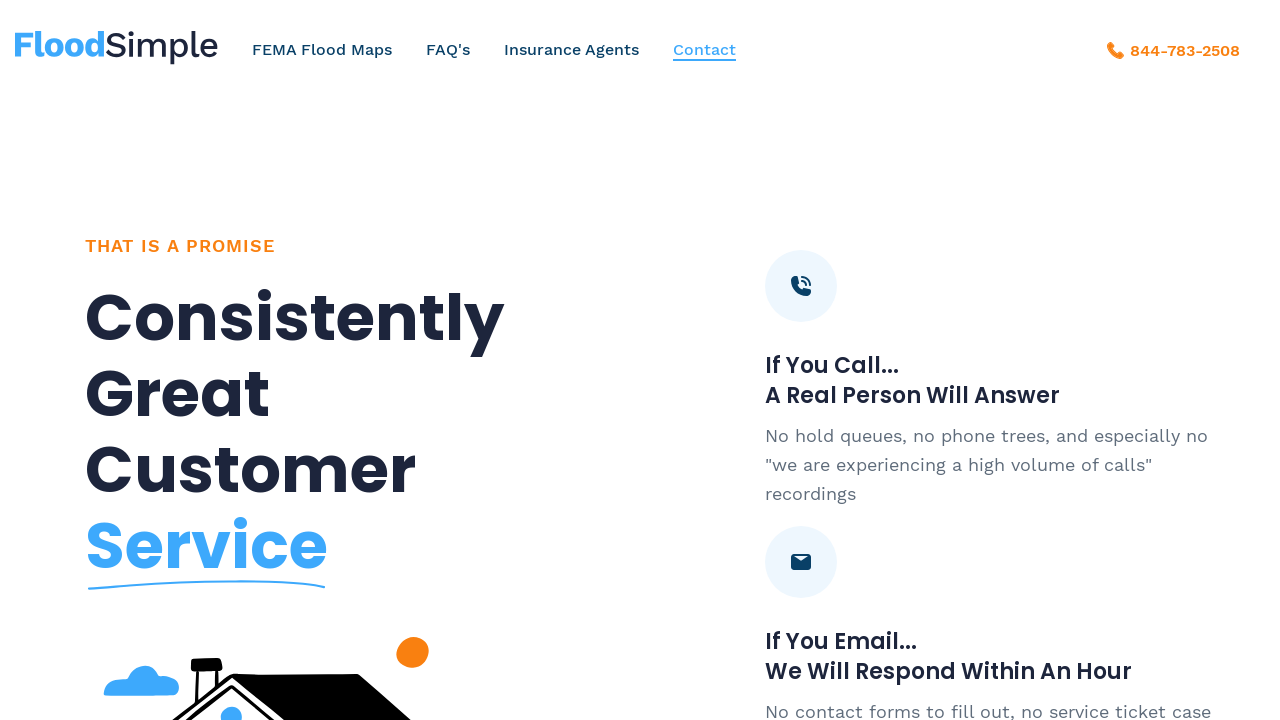

Contact page DOM content loaded
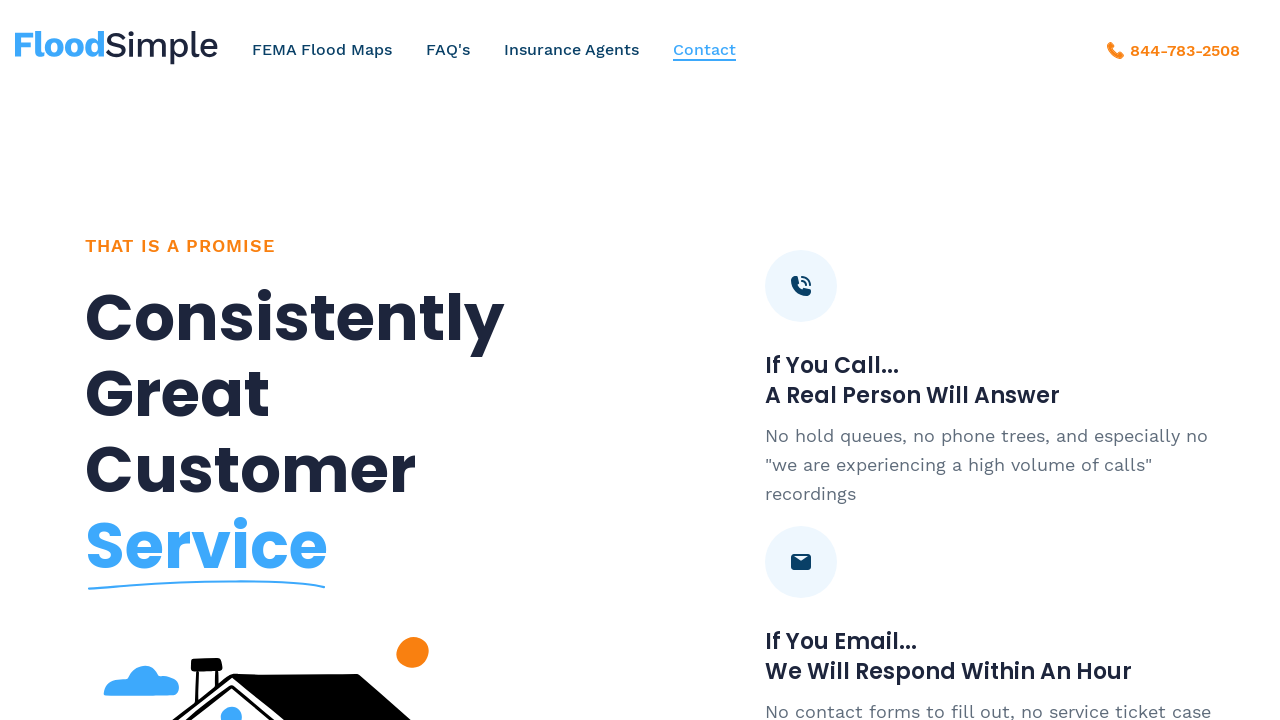

Navigated to quote page
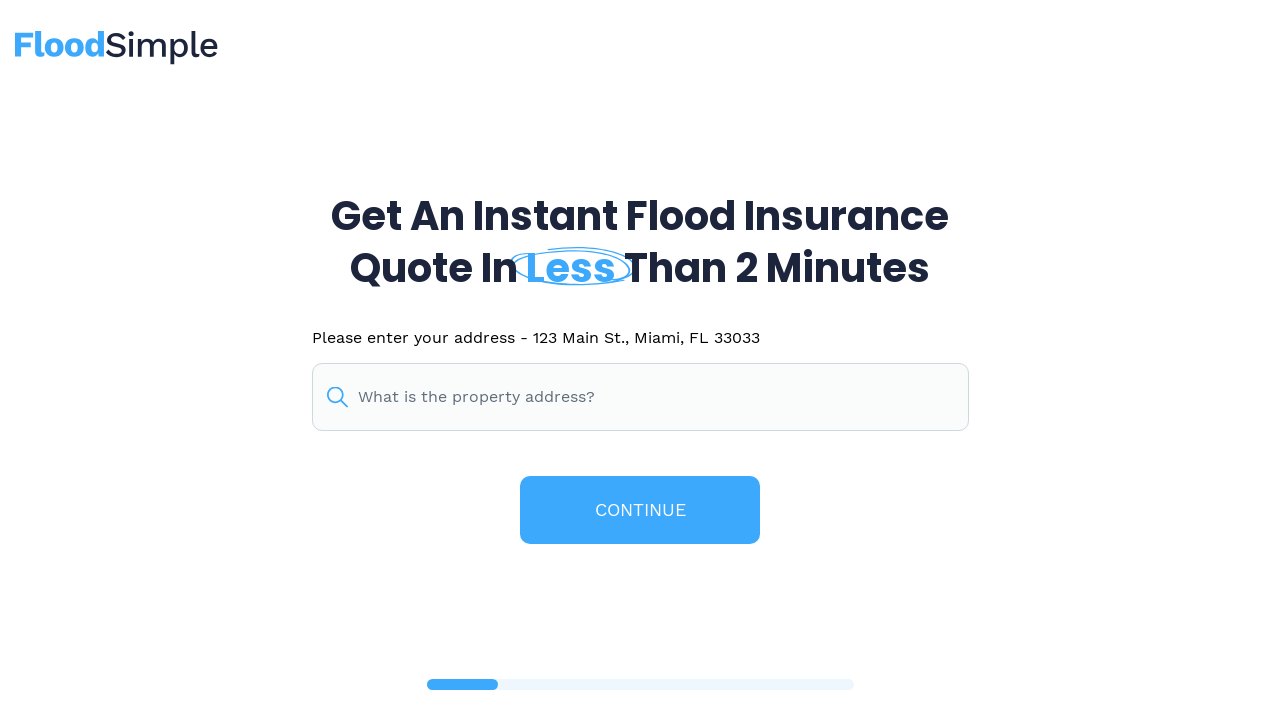

Quote page DOM content loaded
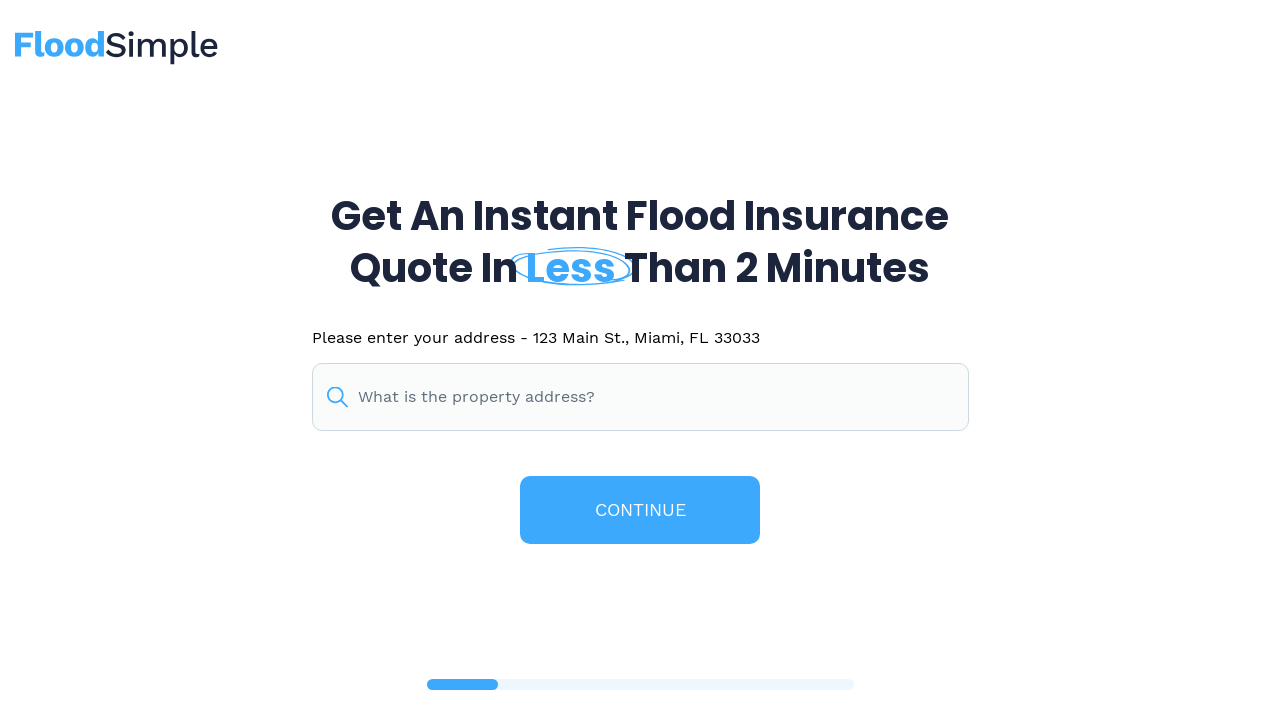

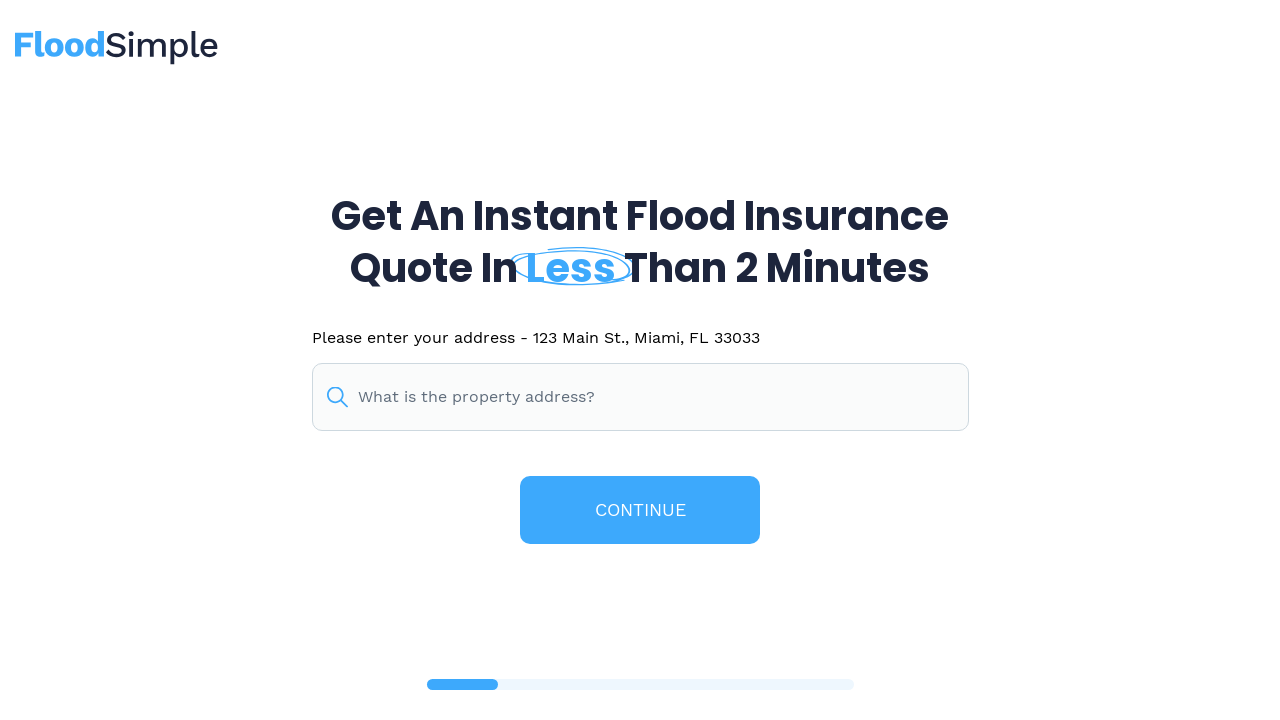